Navigates to the timeanddate.com world clock page and verifies that the world clock table with city times loads correctly.

Starting URL: https://www.timeanddate.com/worldclock/

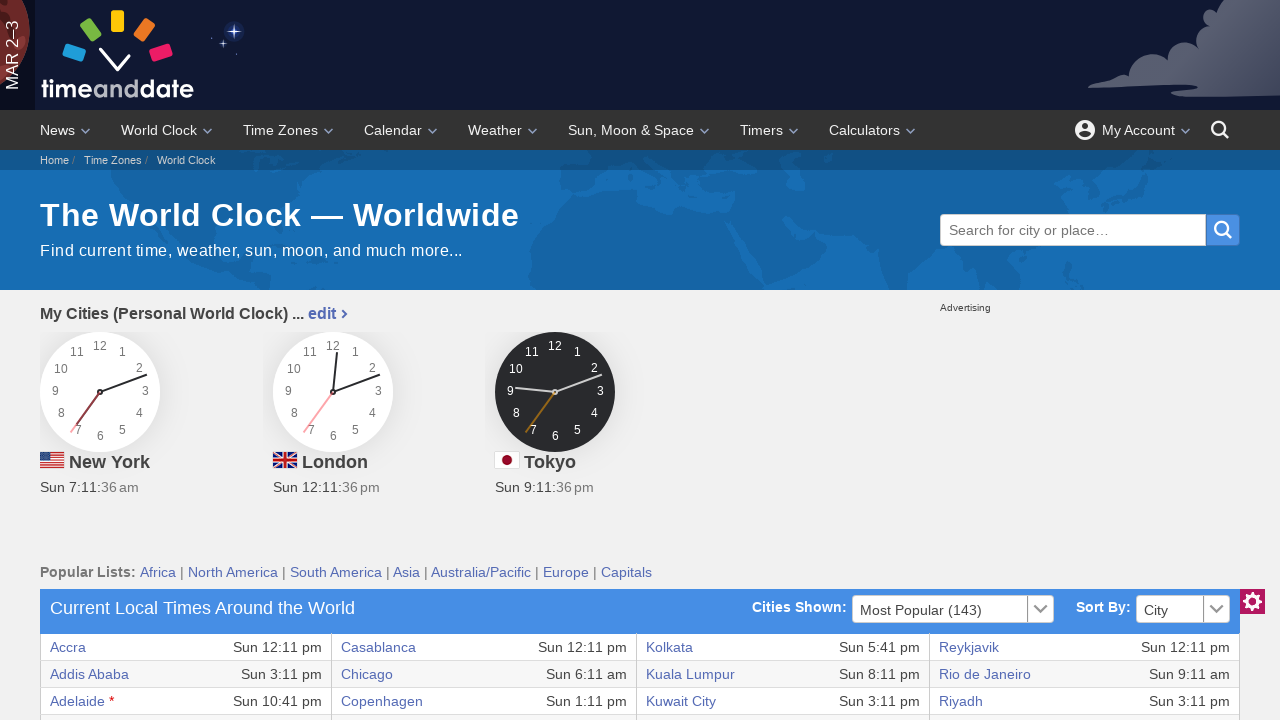

World clock table selector loaded
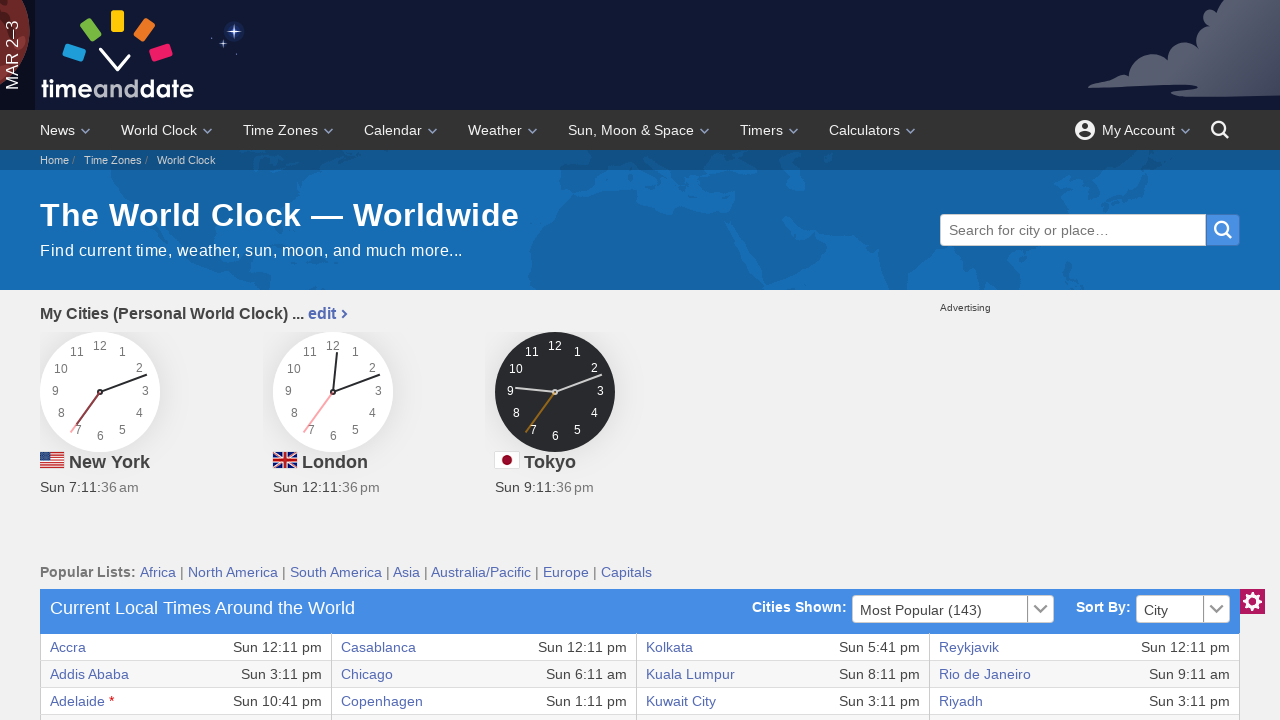

Located world clock table element
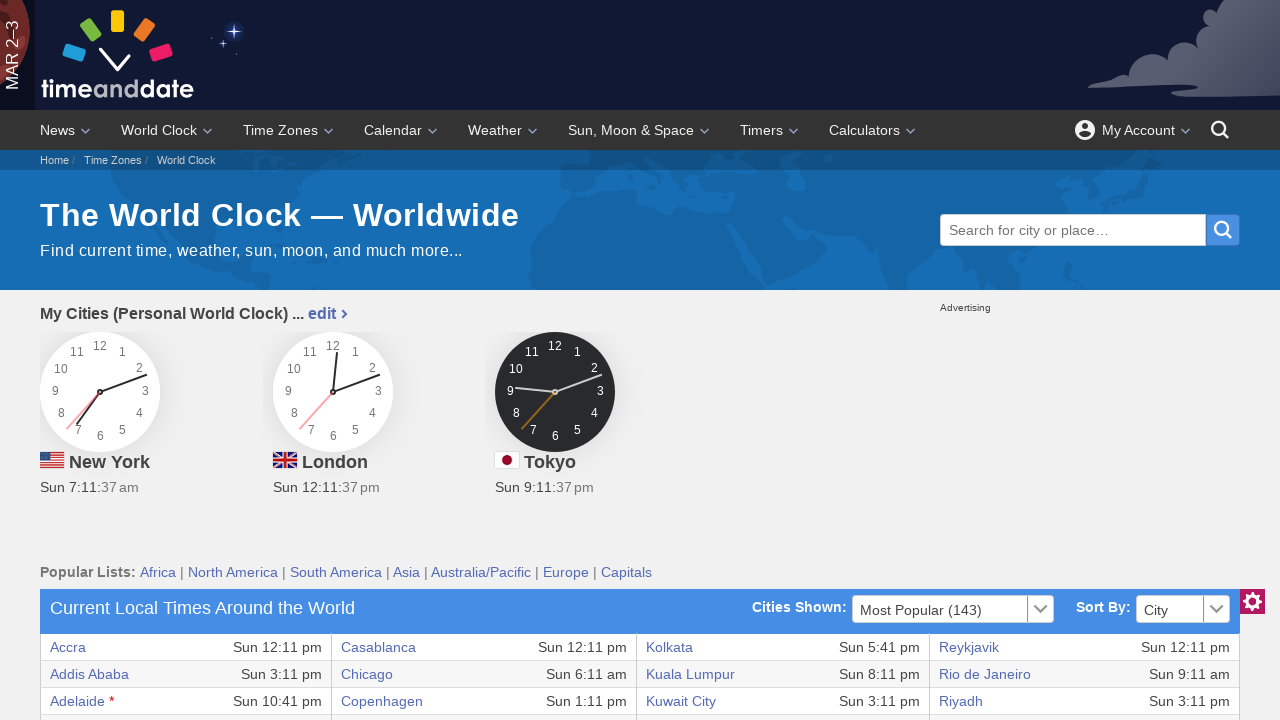

Located table rows
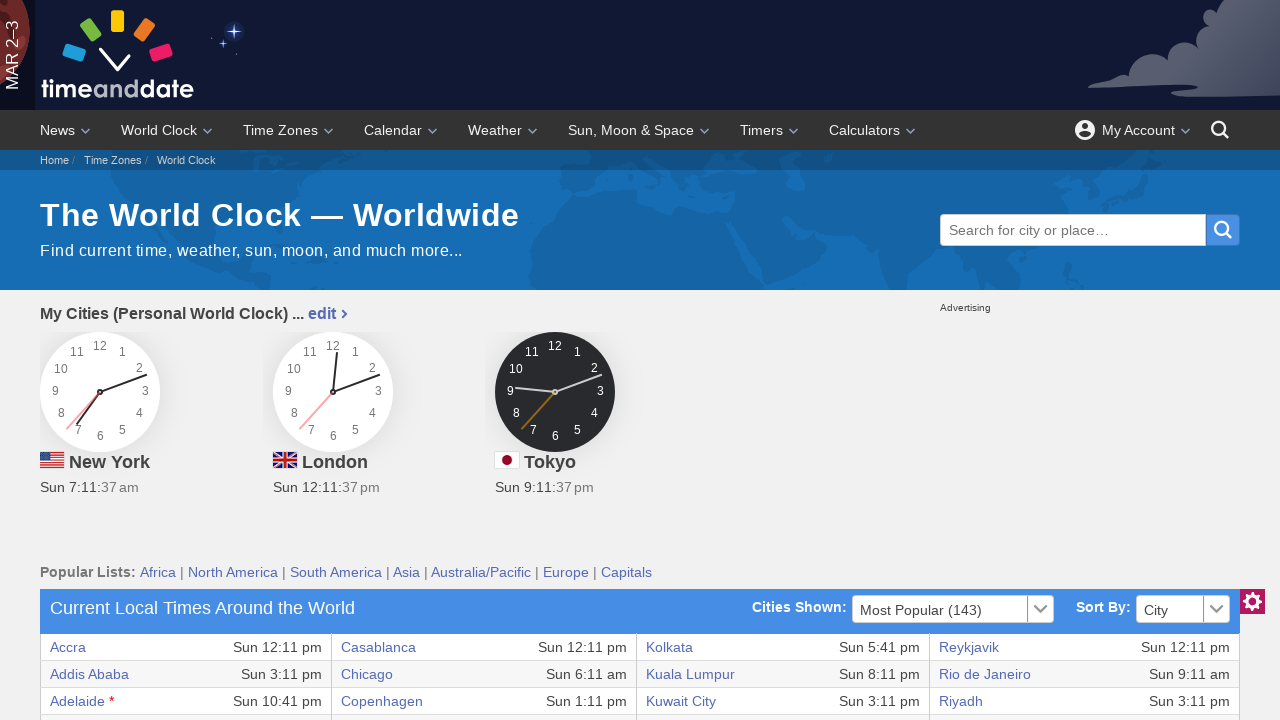

Verified world clock table contains data rows
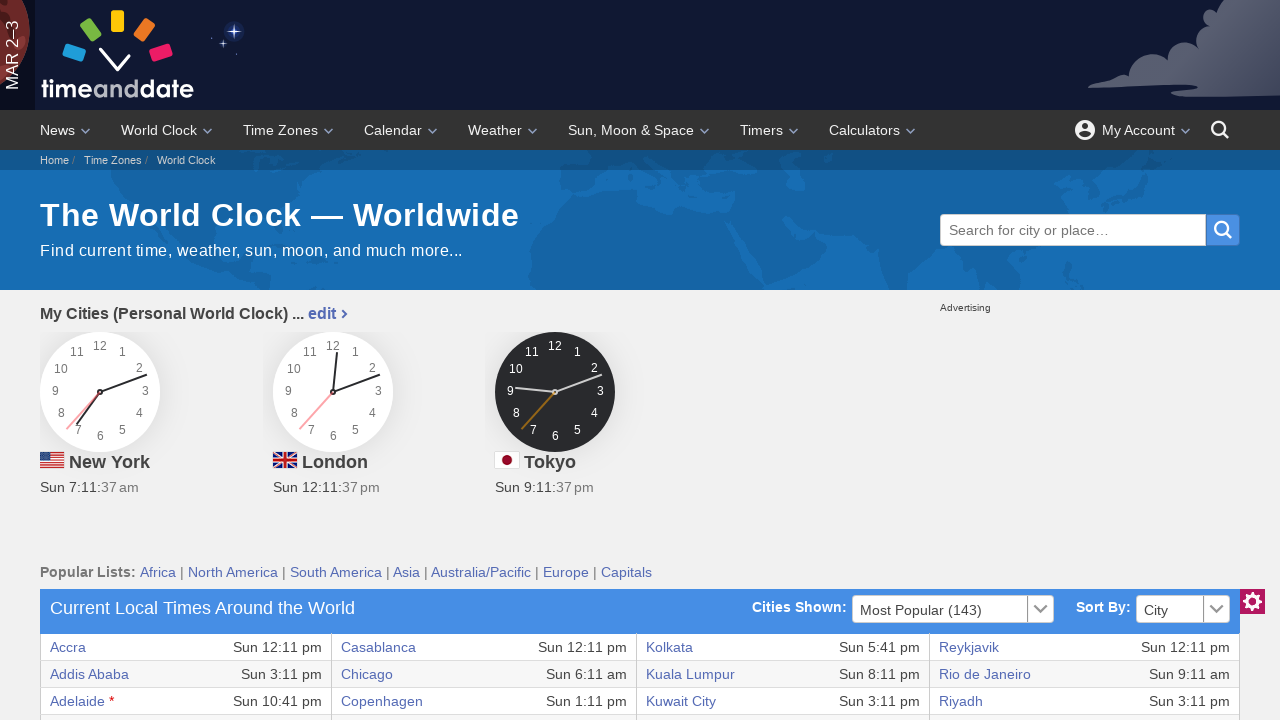

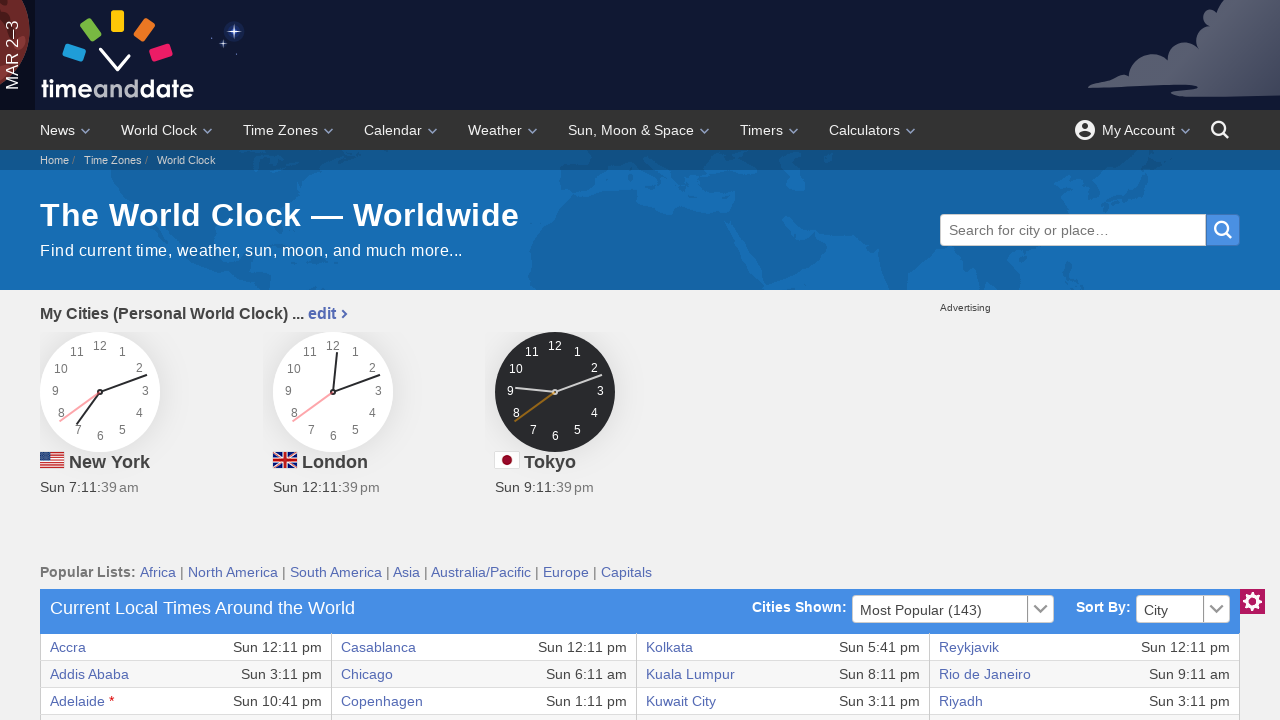